Tests nested frame handling by switching to a parent frame, then to a child frame, and clicking an element inside the nested frame

Starting URL: https://www.leafground.com/frame.xhtml

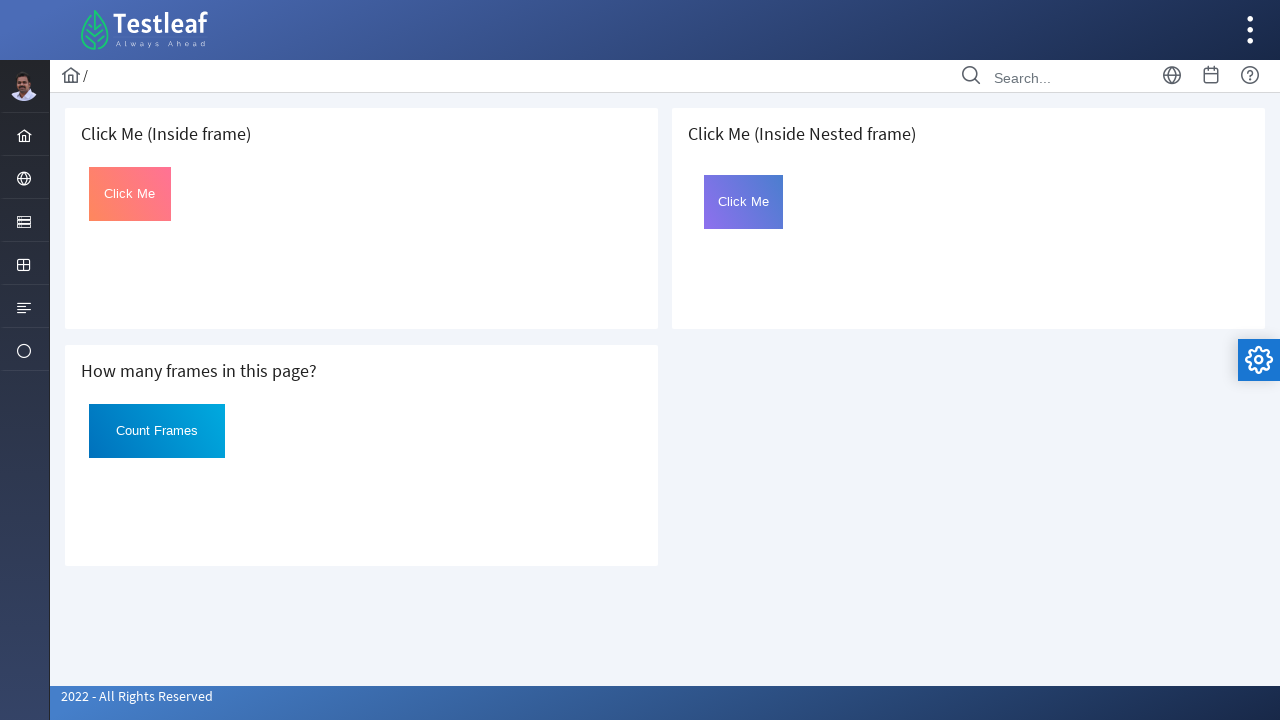

Located parent frame containing nested frame
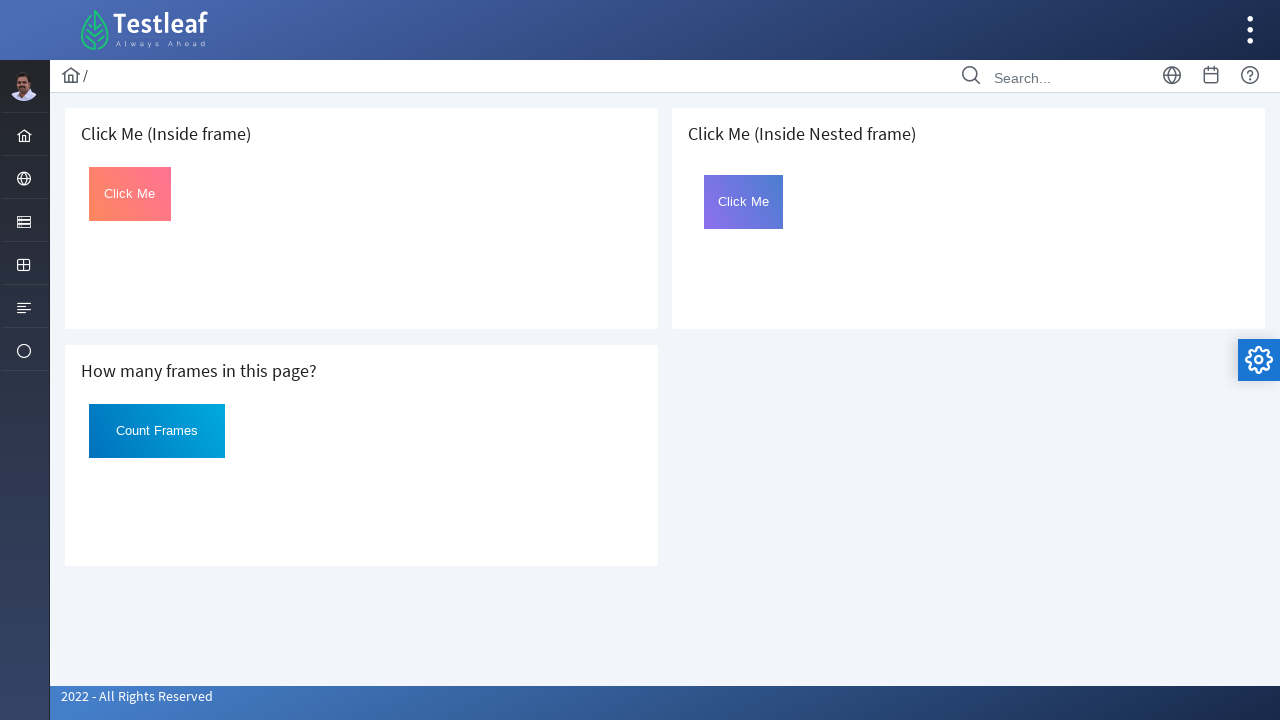

Switched to child frame and clicked the button element inside nested frame at (744, 202) on xpath=//h5[contains(text(),'Click Me (Inside Nested frame)')]/following::iframe 
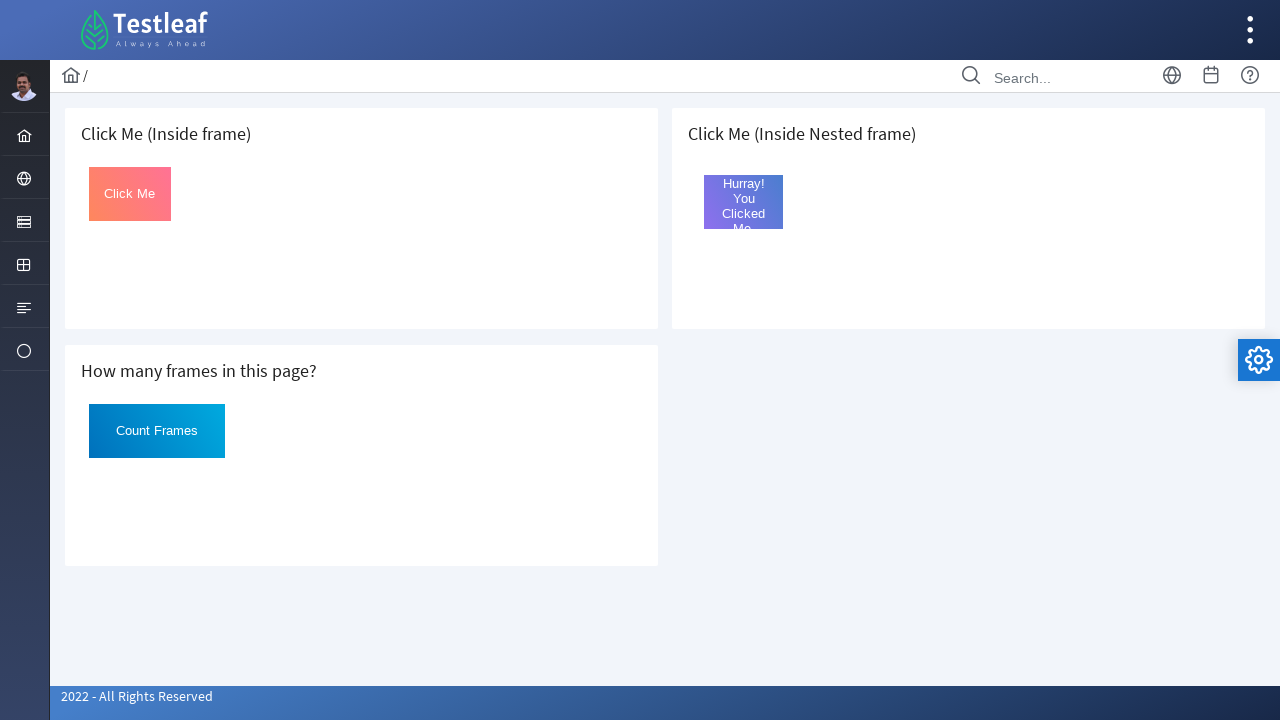

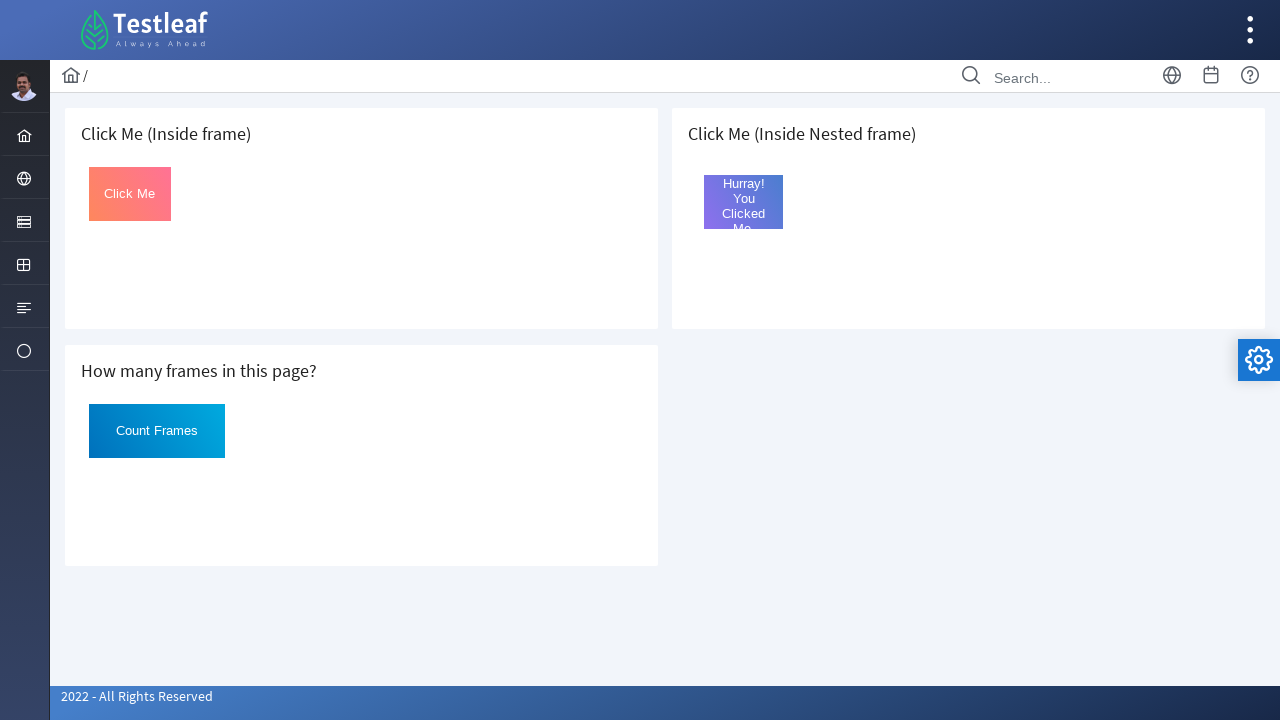